Tests radio button selection functionality by clicking the female option and verifying it is selected

Starting URL: https://artoftesting.com/samplesiteforselenium

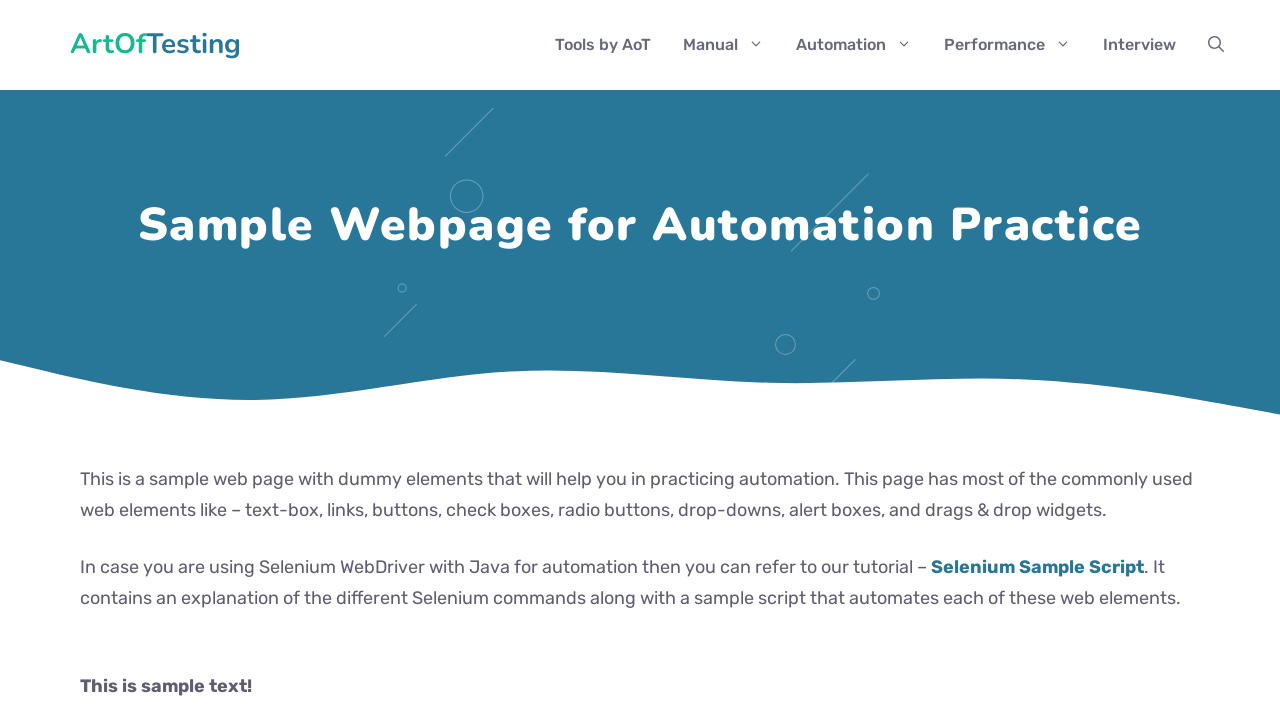

Clicked the female radio button option at (86, 361) on #female
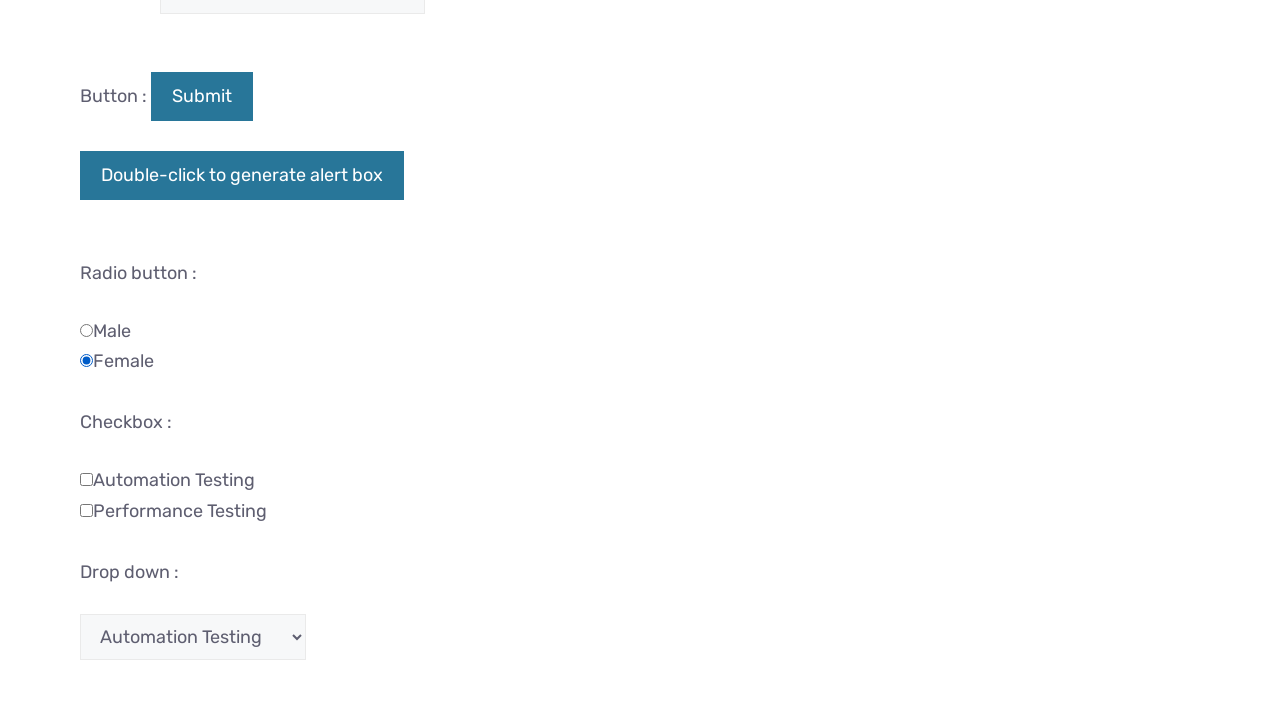

Checked if female radio button is selected
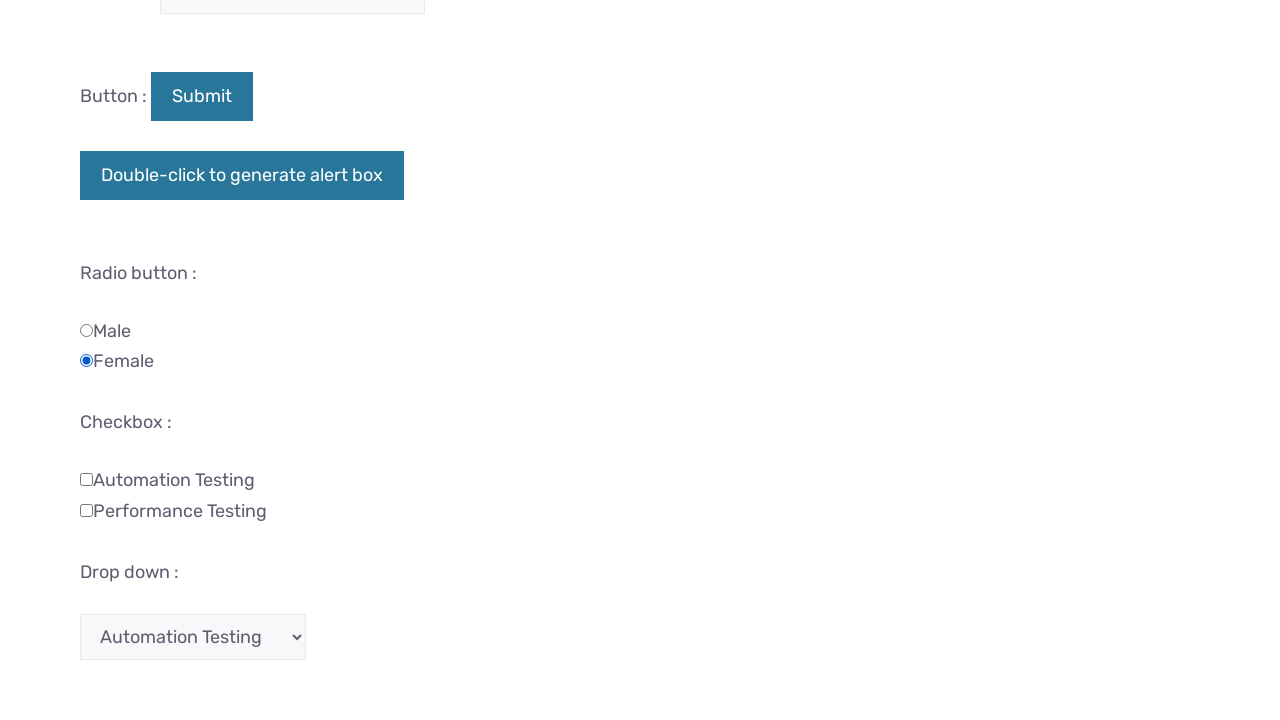

Female option is selected - verification passed
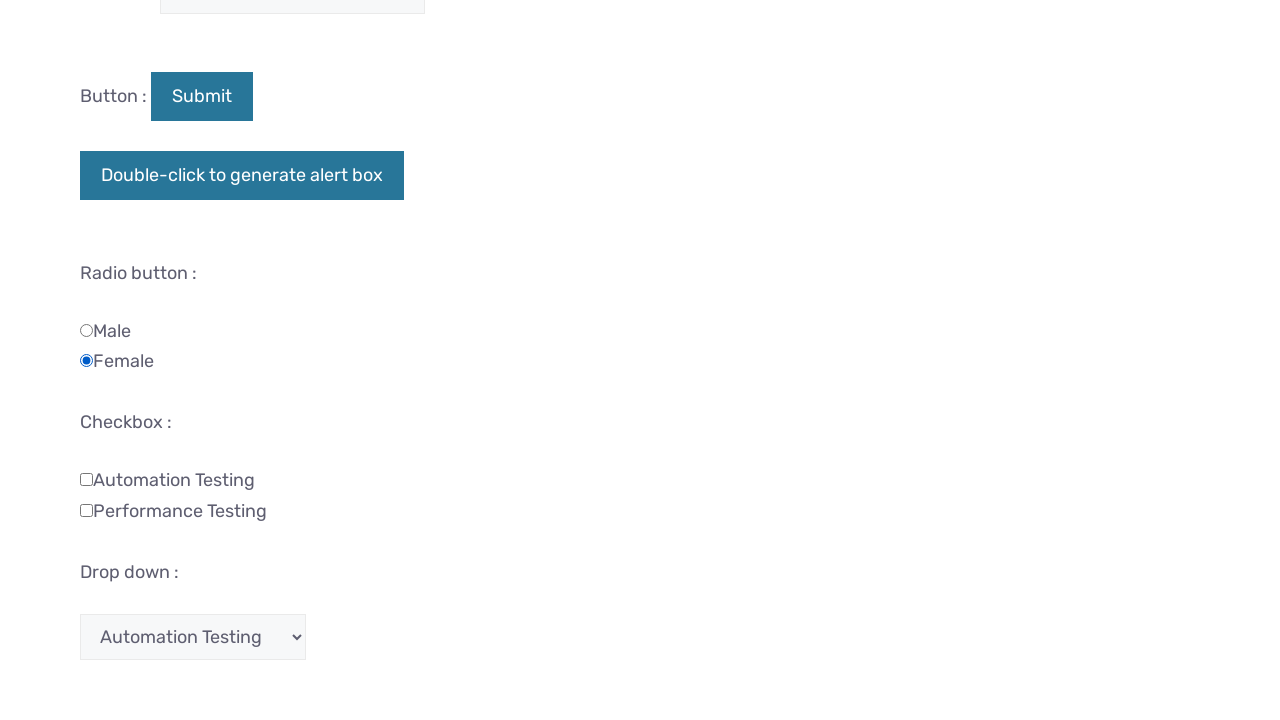

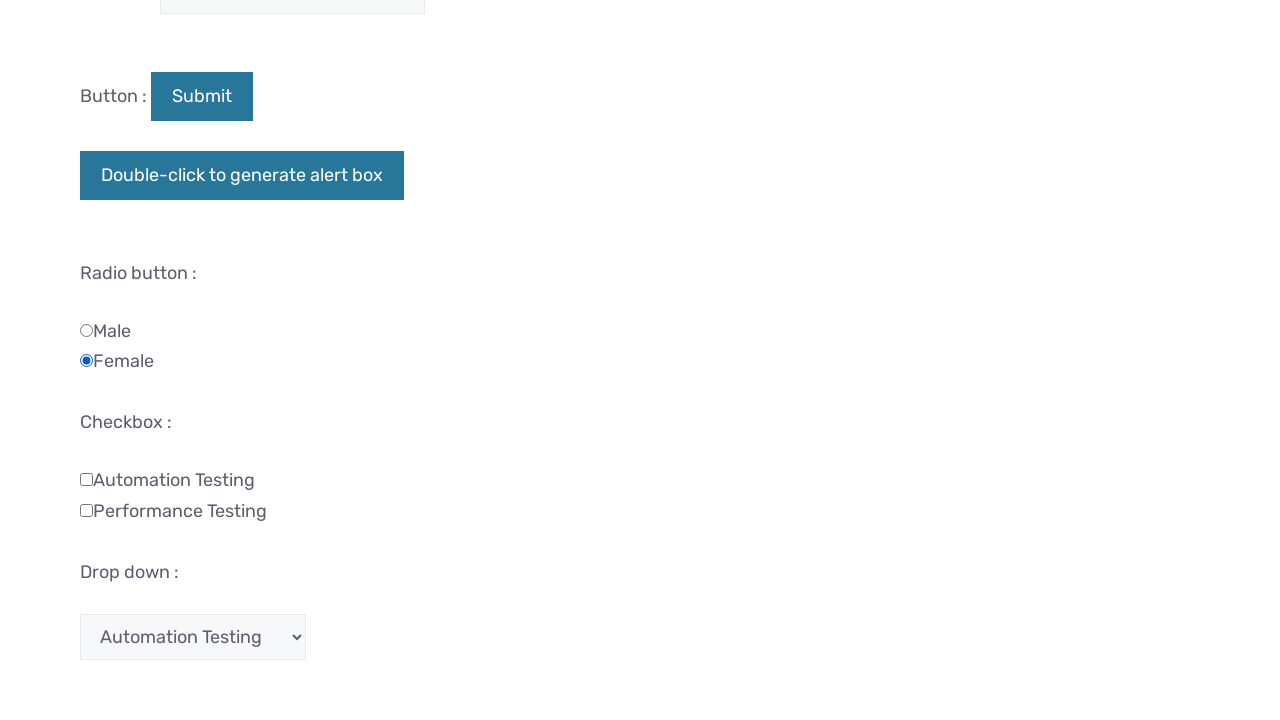